Tests jQuery UI components including autocomplete, draggable, and droppable functionality by interacting with elements within iframes

Starting URL: https://jqueryui.com

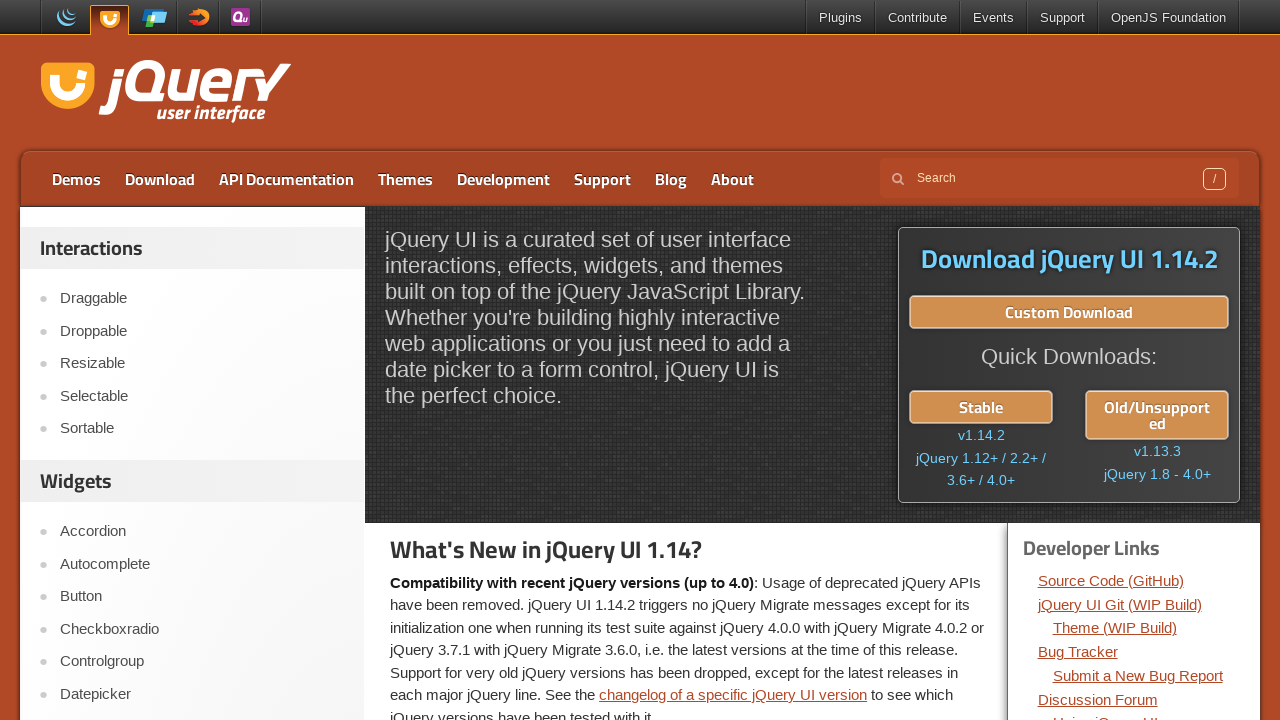

Clicked on Autocomplete link at (202, 564) on a:text('Autocomplete')
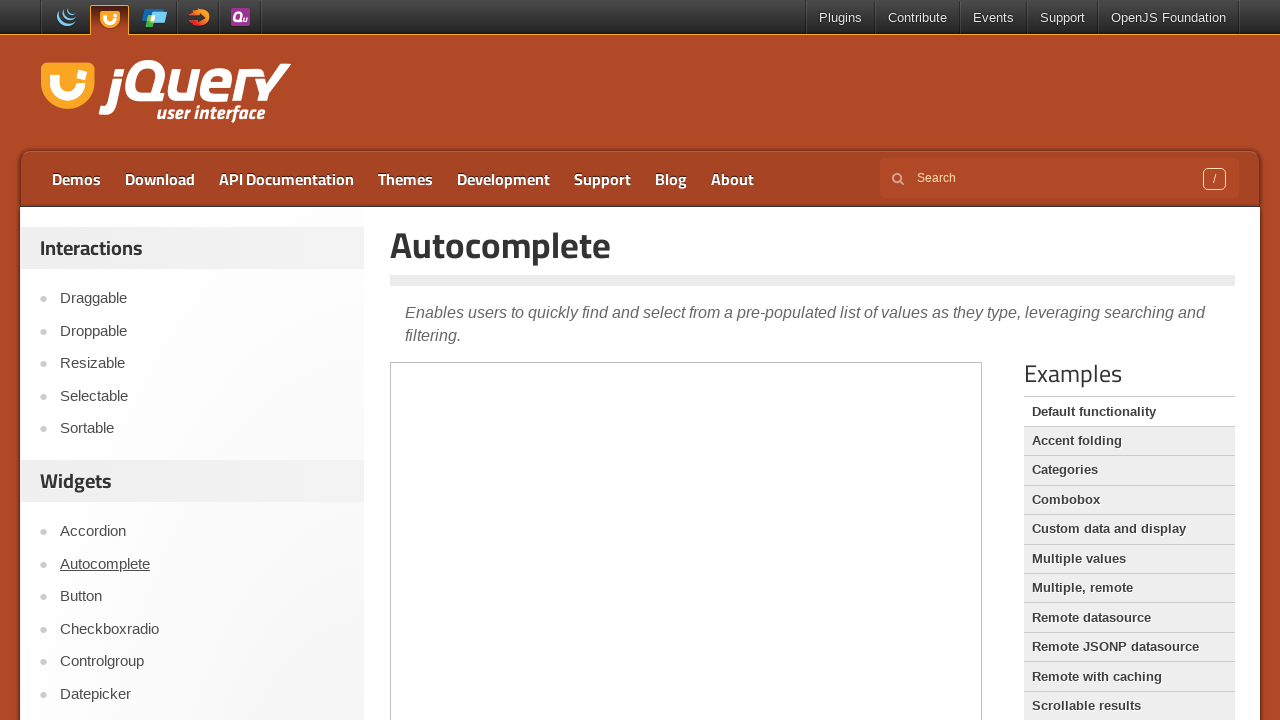

Located demo-frame iframe for autocomplete
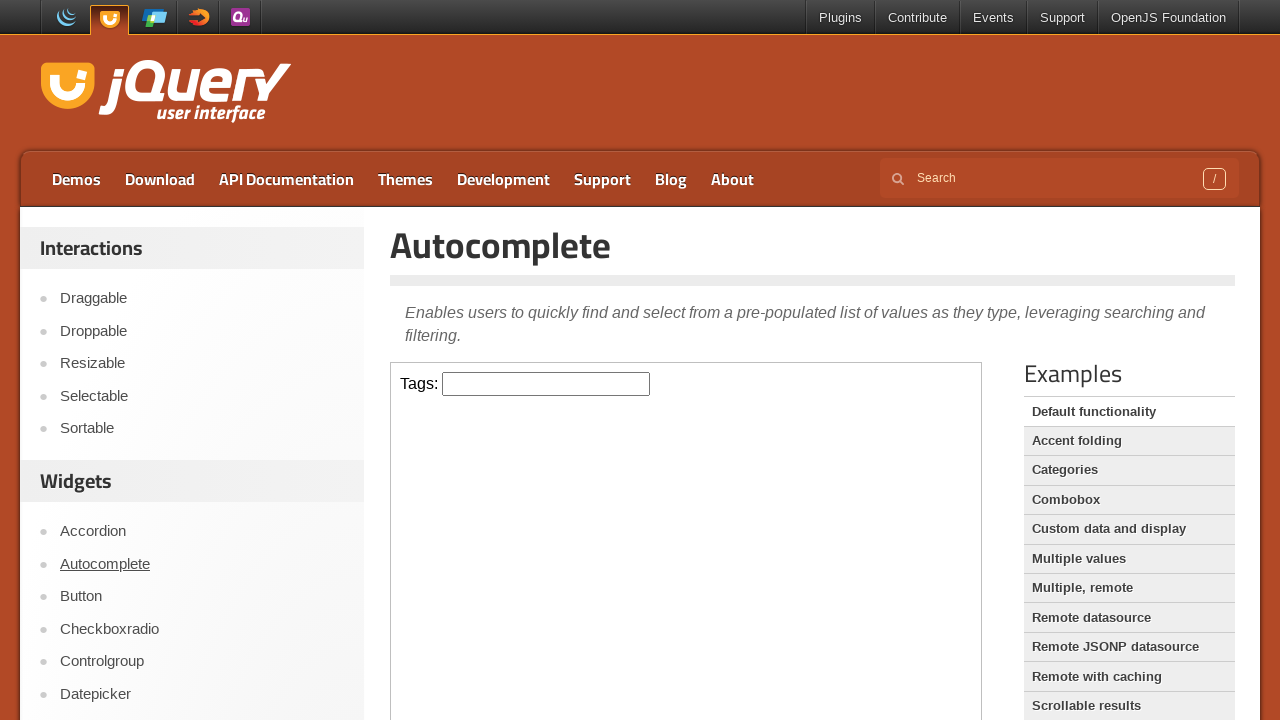

Filled autocomplete tags field with 'java' on .demo-frame >> internal:control=enter-frame >> #tags
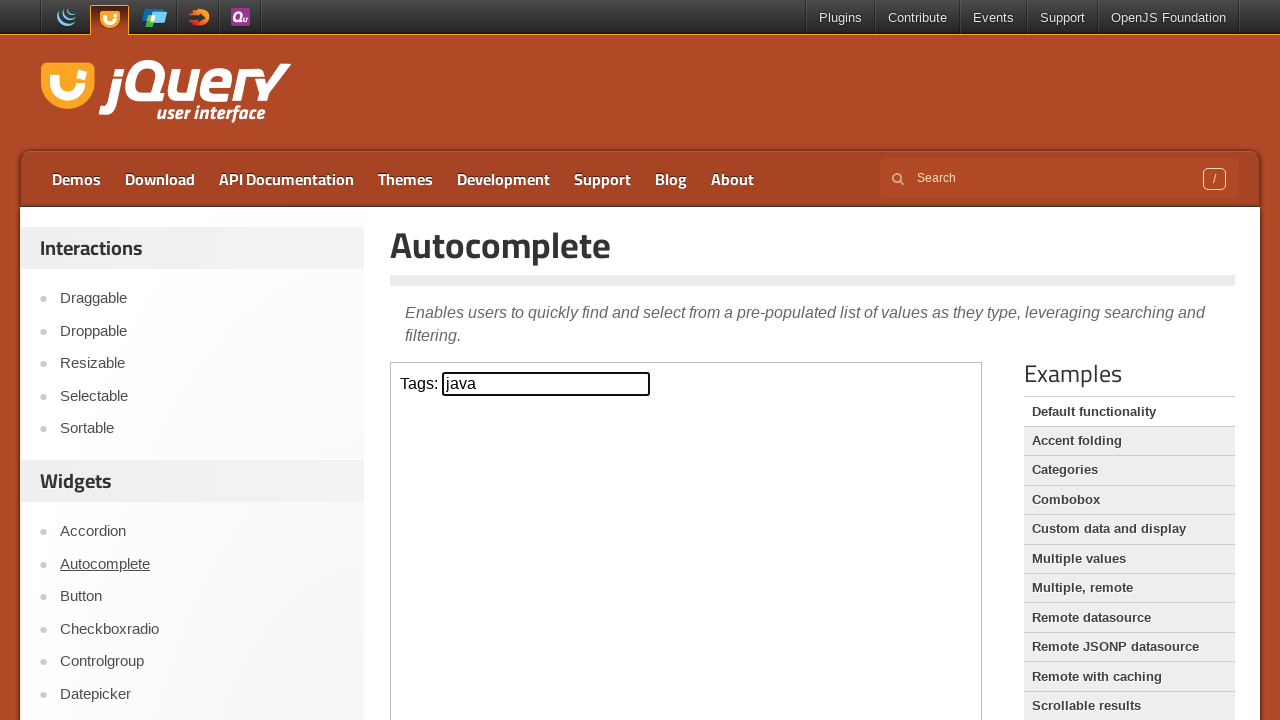

Clicked on Draggable link at (202, 299) on a:text('Draggable')
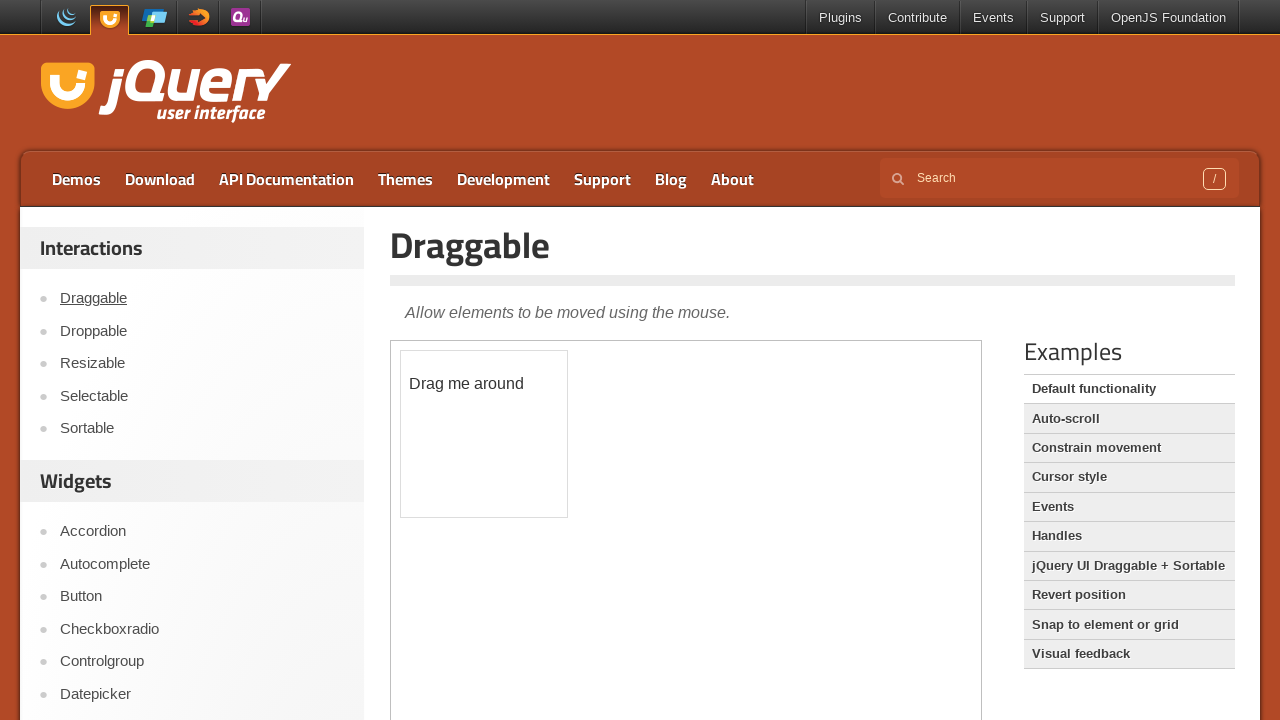

Located first iframe for draggable demo
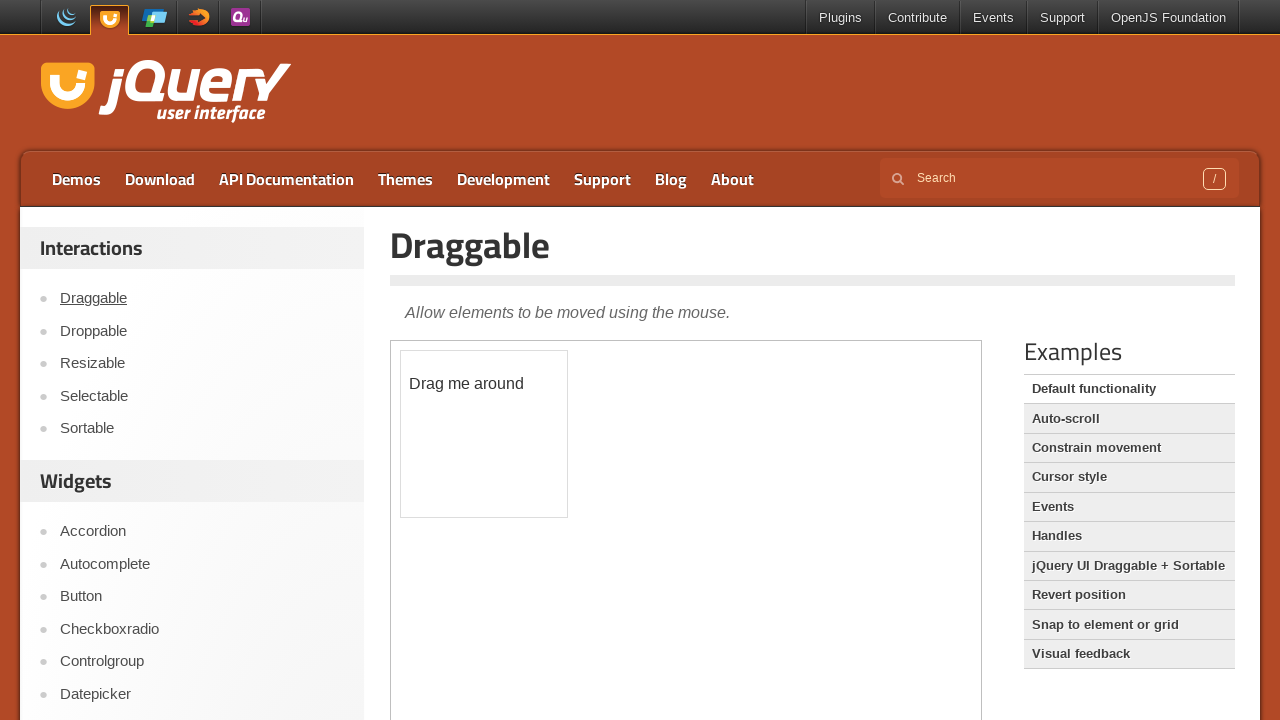

Located draggable element
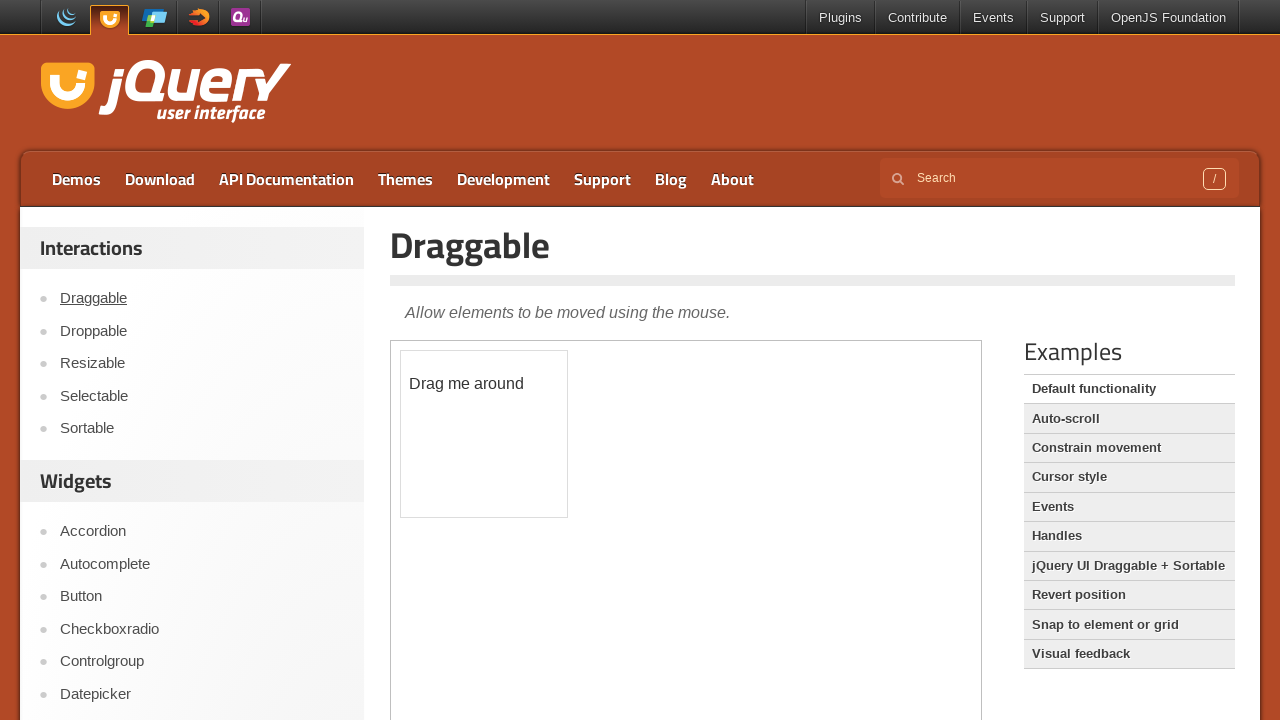

Dragged element to position (150, 150) at (551, 501)
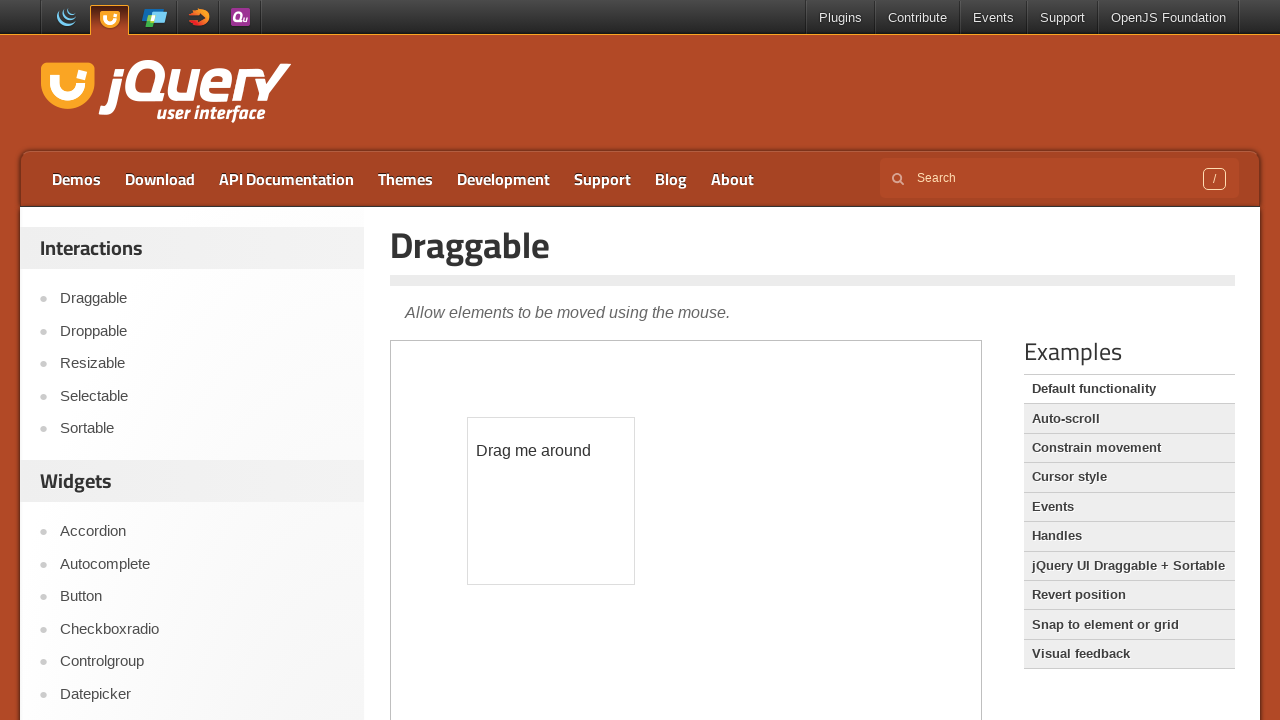

Clicked on Droppable link at (202, 331) on a:text('Droppable')
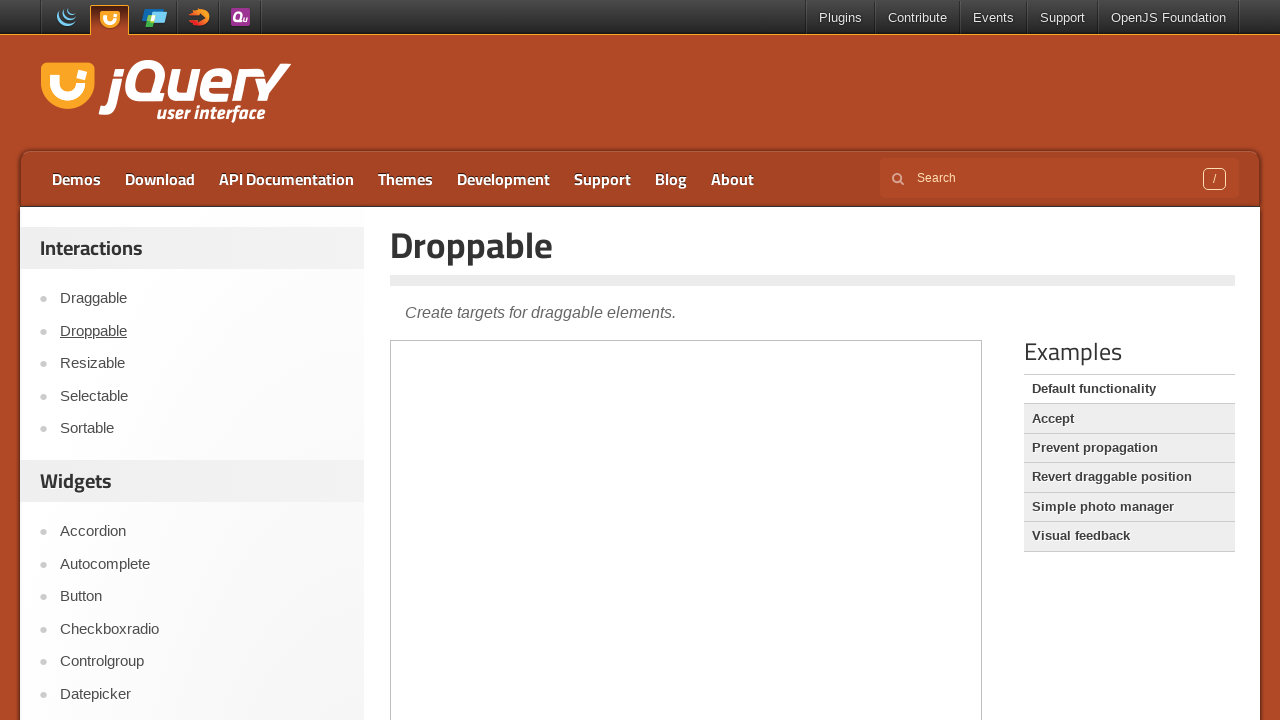

Located first iframe for droppable demo
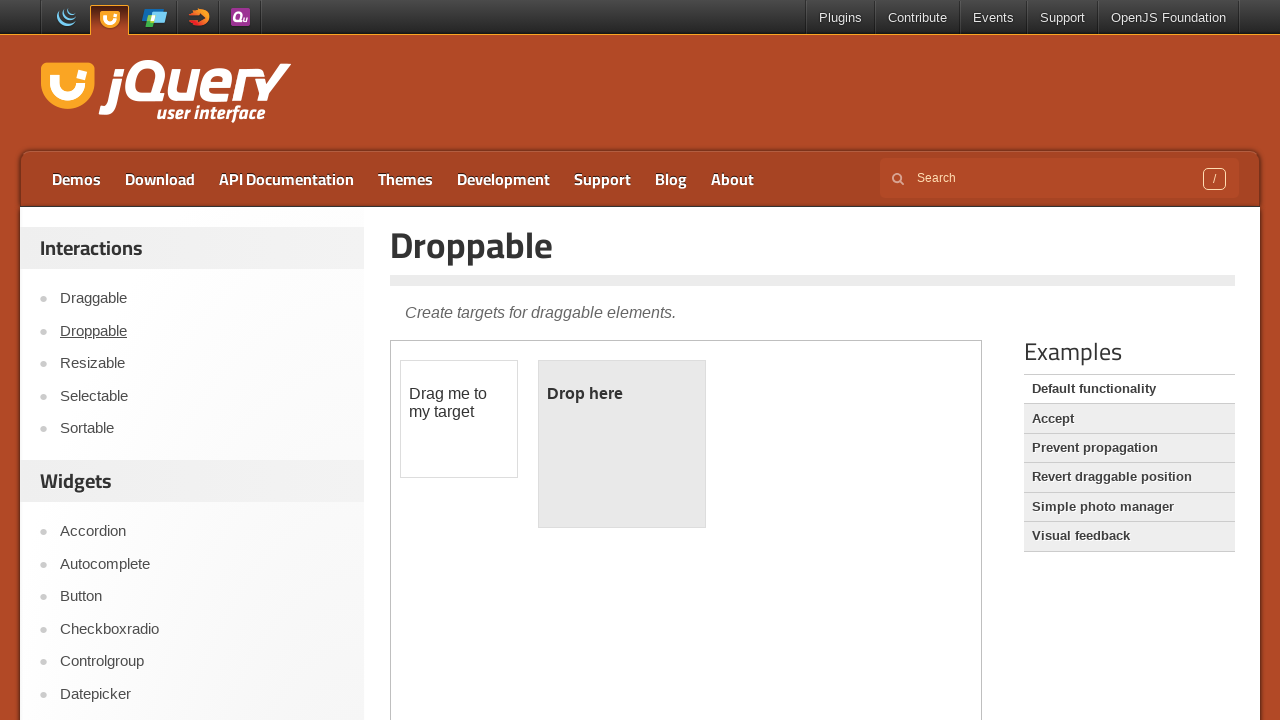

Located draggable element in droppable demo
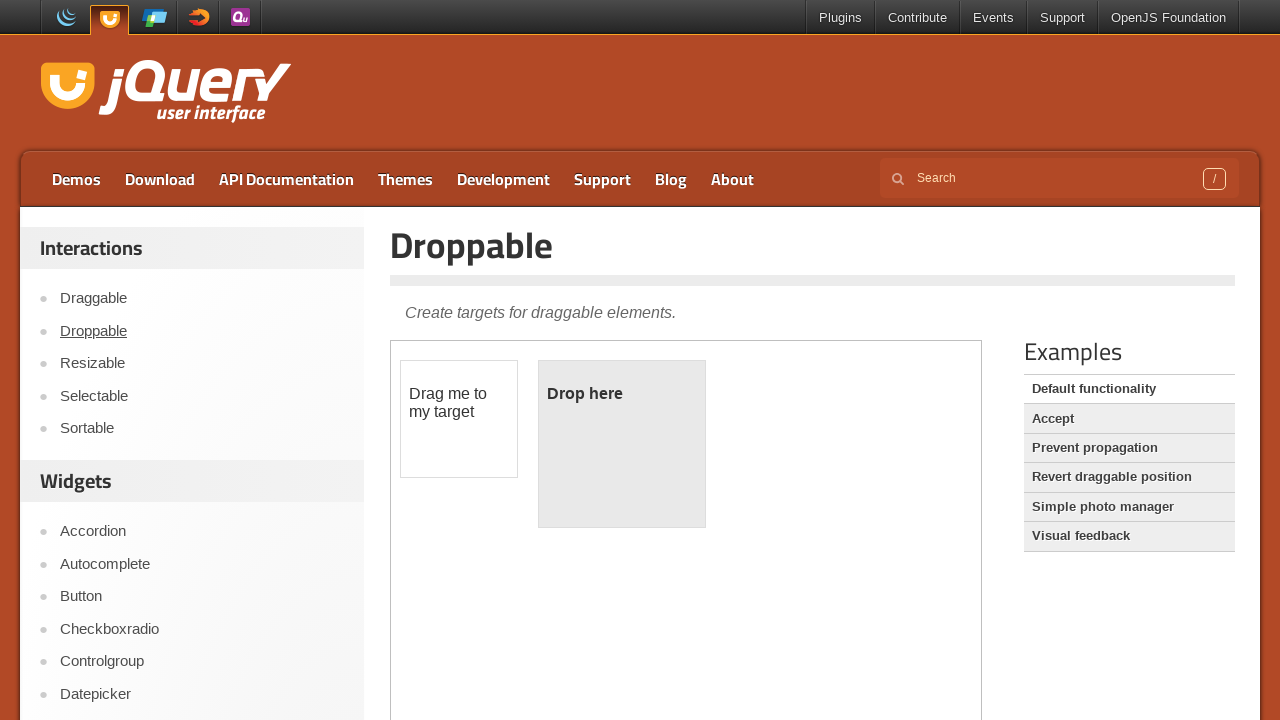

Located droppable target element
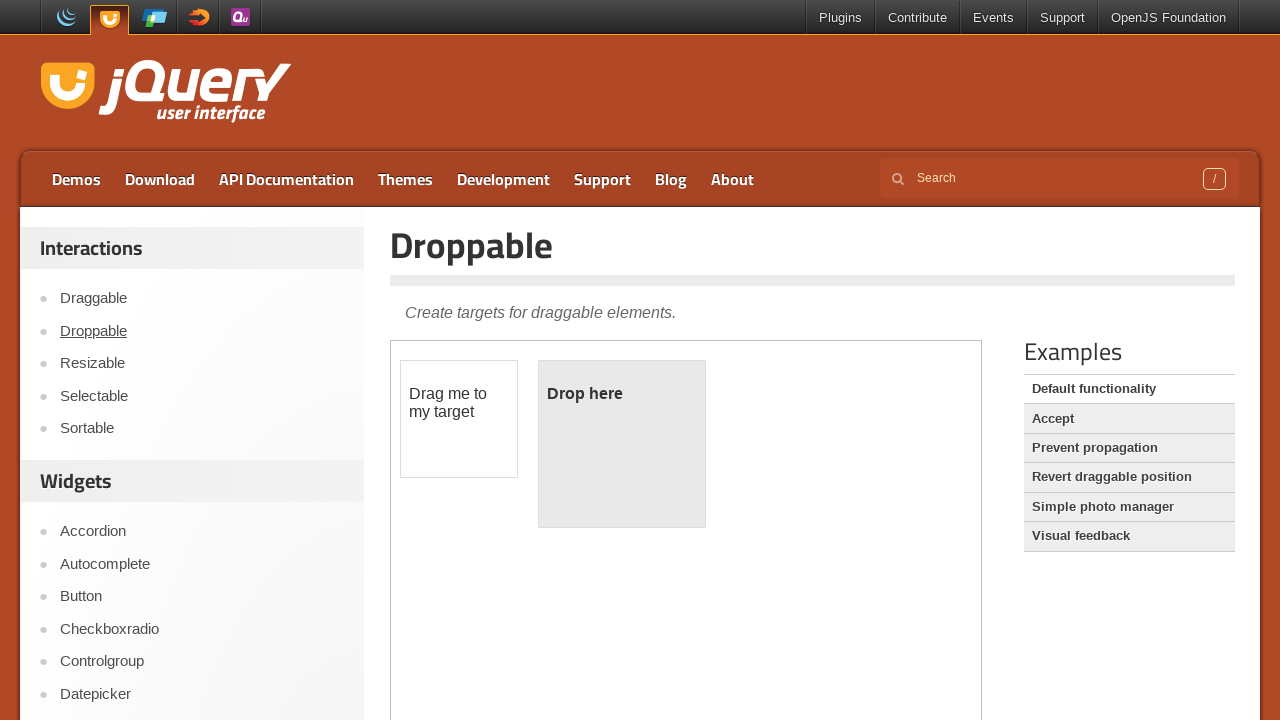

Dragged element to droppable target at (622, 444)
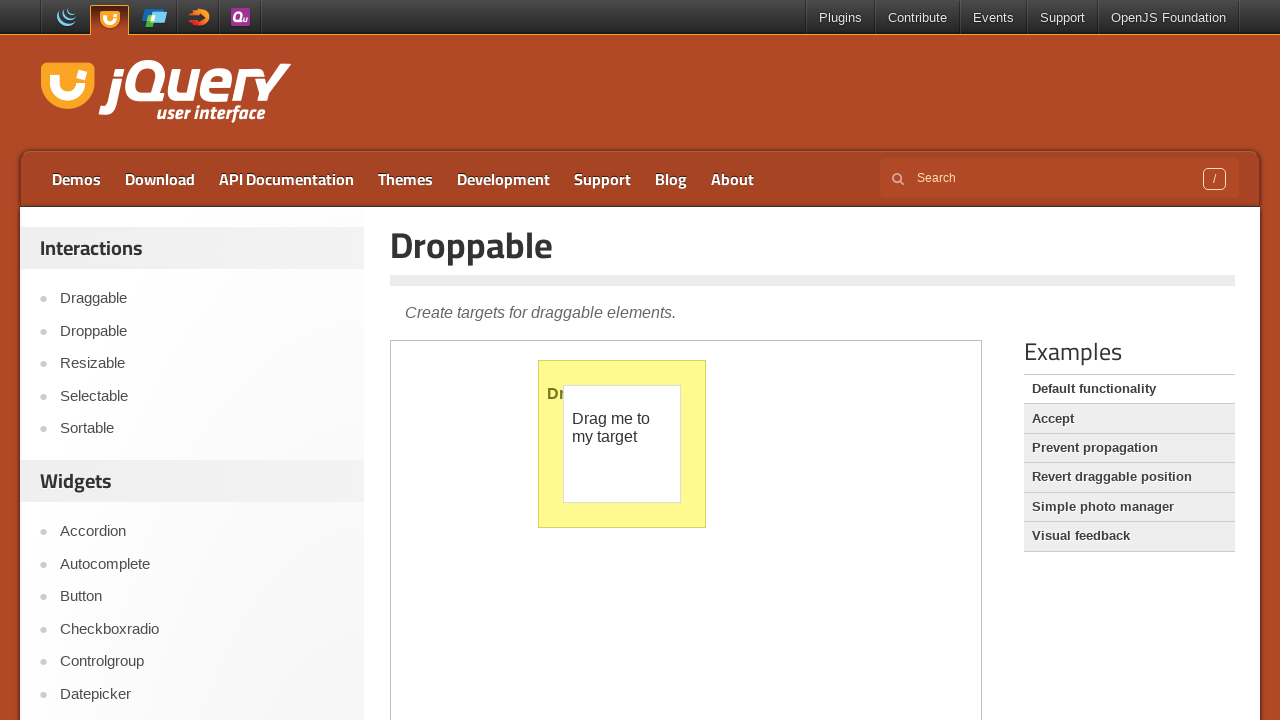

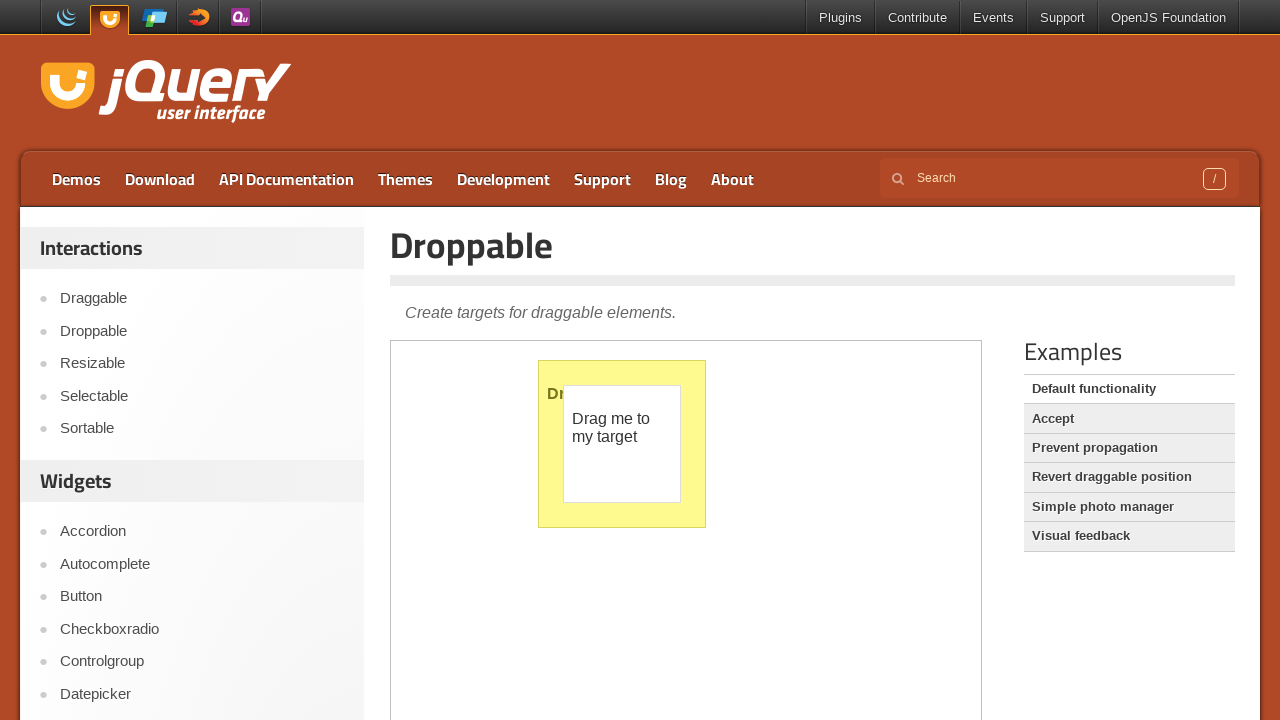